Tests marking all todo items as completed using the "Mark all as complete" checkbox

Starting URL: https://demo.playwright.dev/todomvc

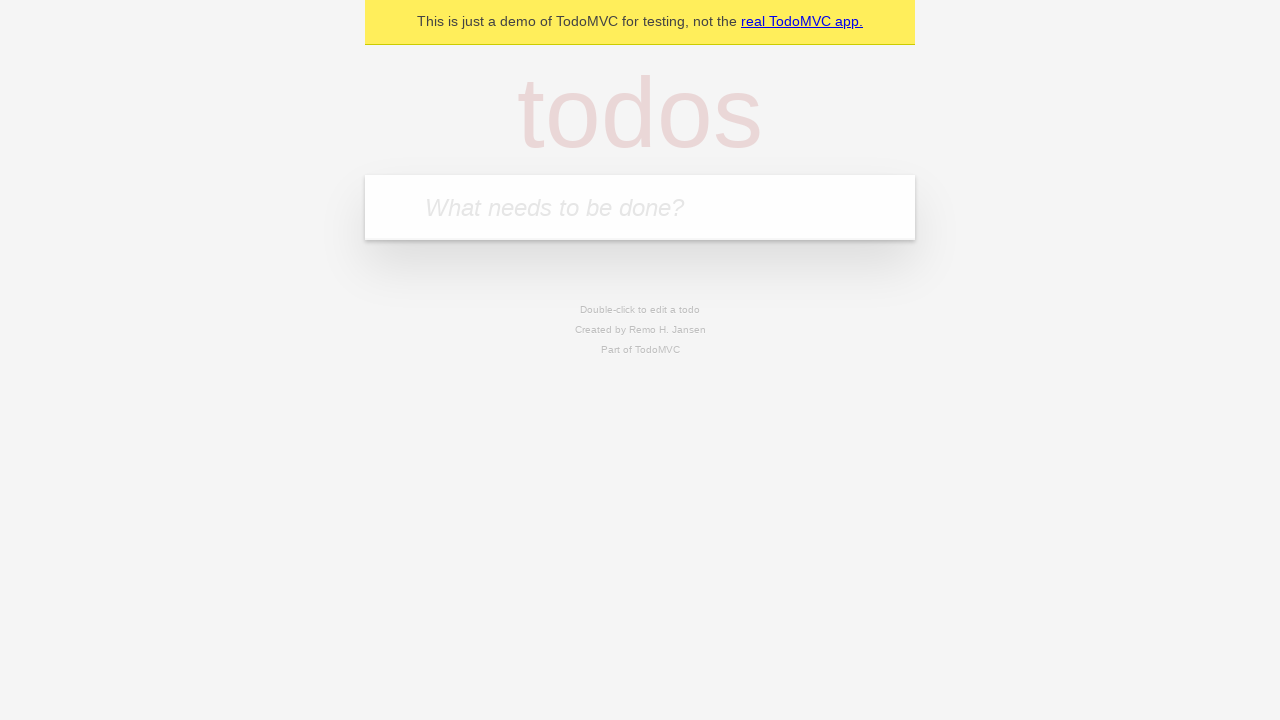

Navigated to TodoMVC demo application
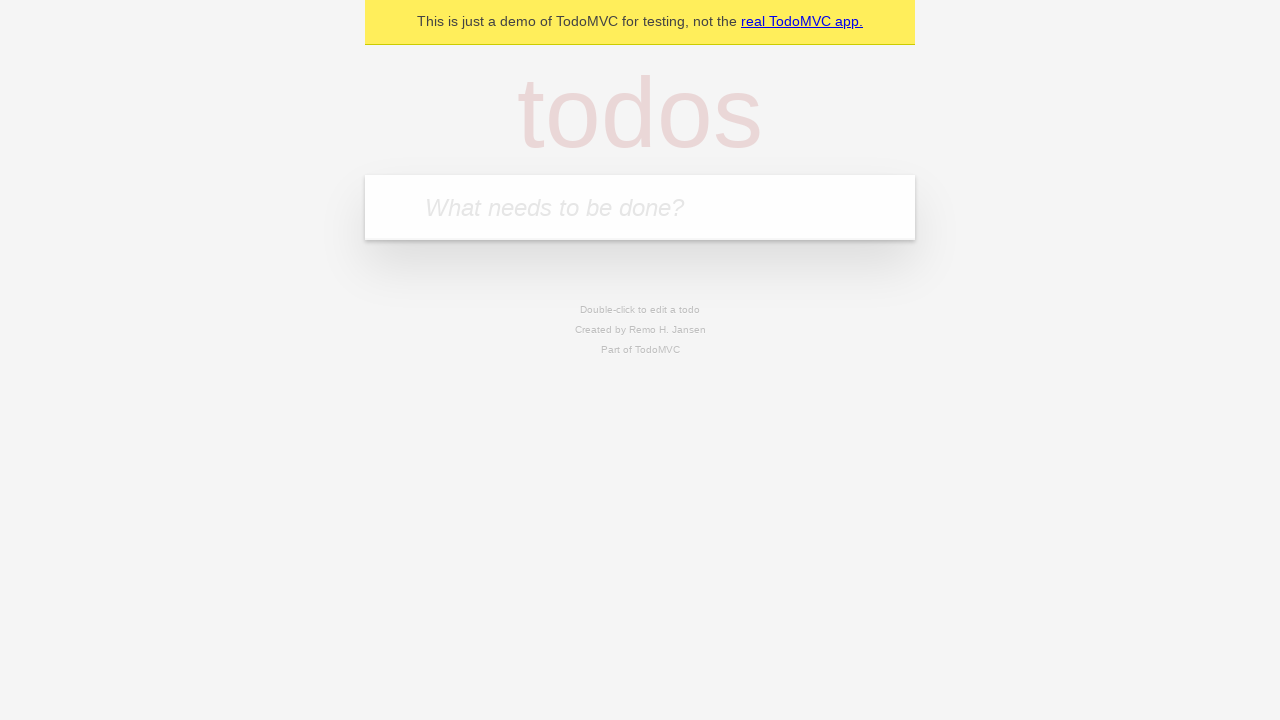

Located the 'What needs to be done?' input field
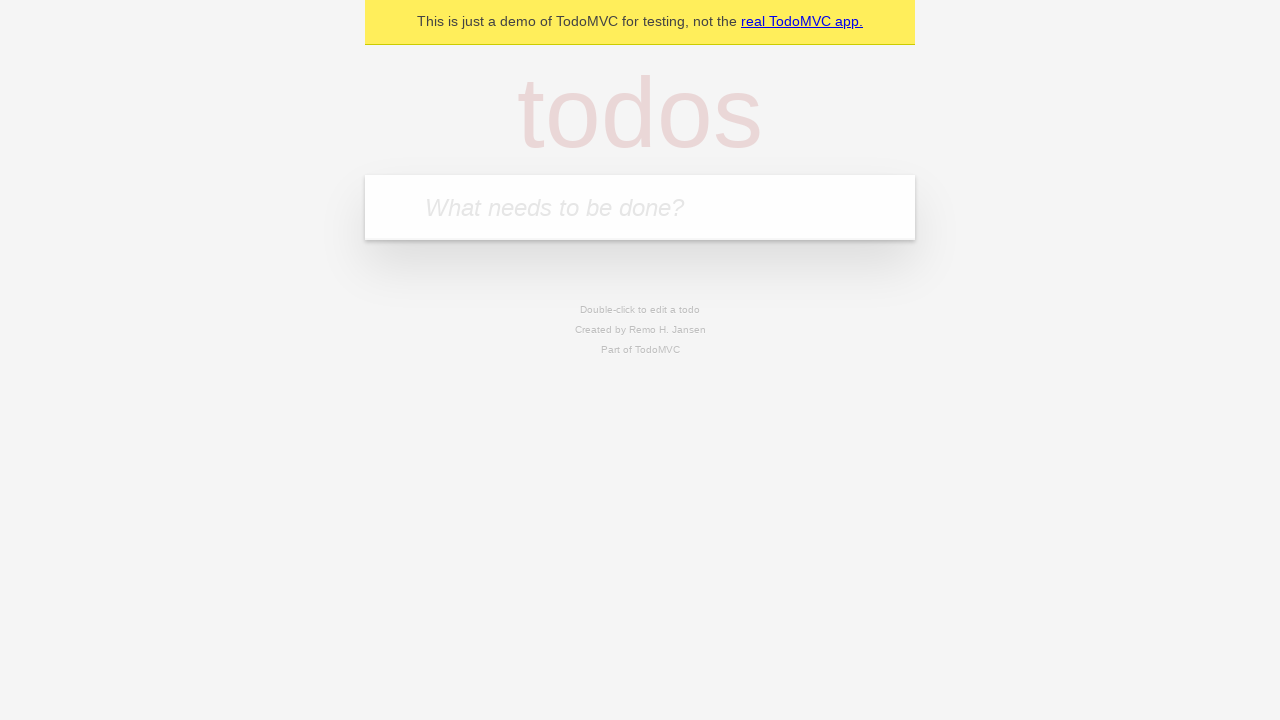

Filled input field with 'buy some cheese' on internal:attr=[placeholder="What needs to be done?"i]
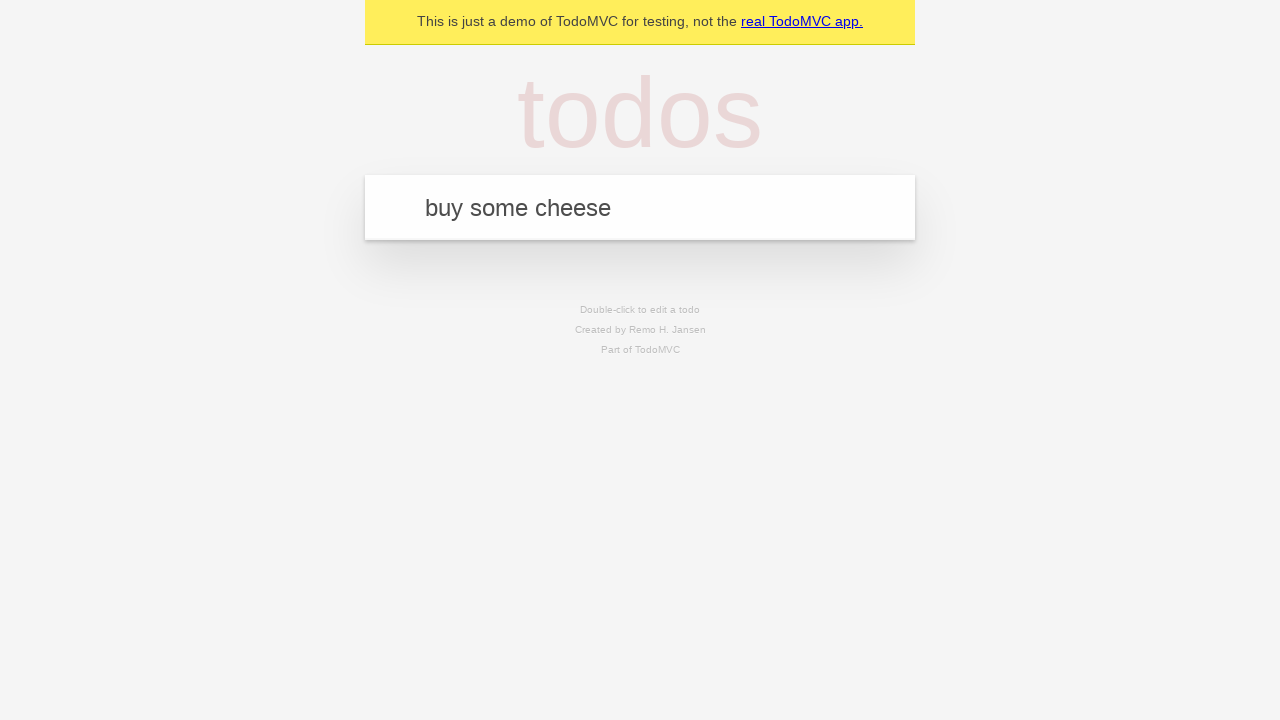

Pressed Enter to create todo item 'buy some cheese' on internal:attr=[placeholder="What needs to be done?"i]
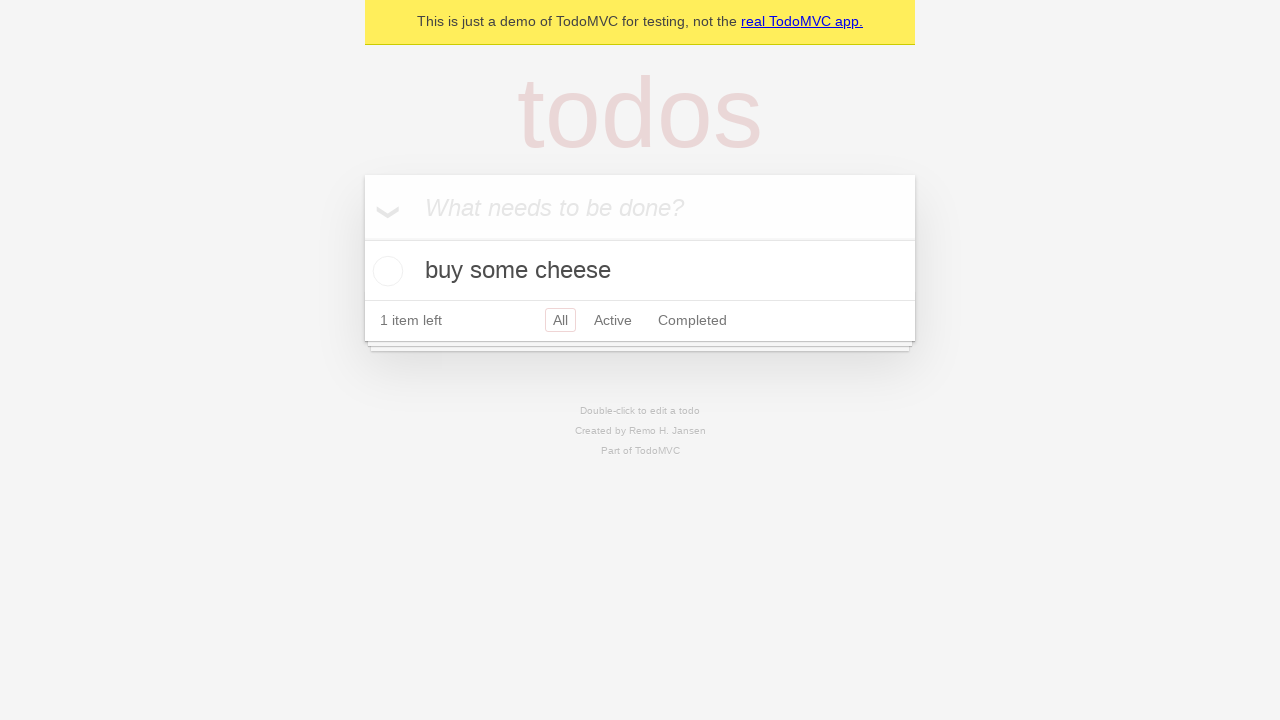

Filled input field with 'feed the cat' on internal:attr=[placeholder="What needs to be done?"i]
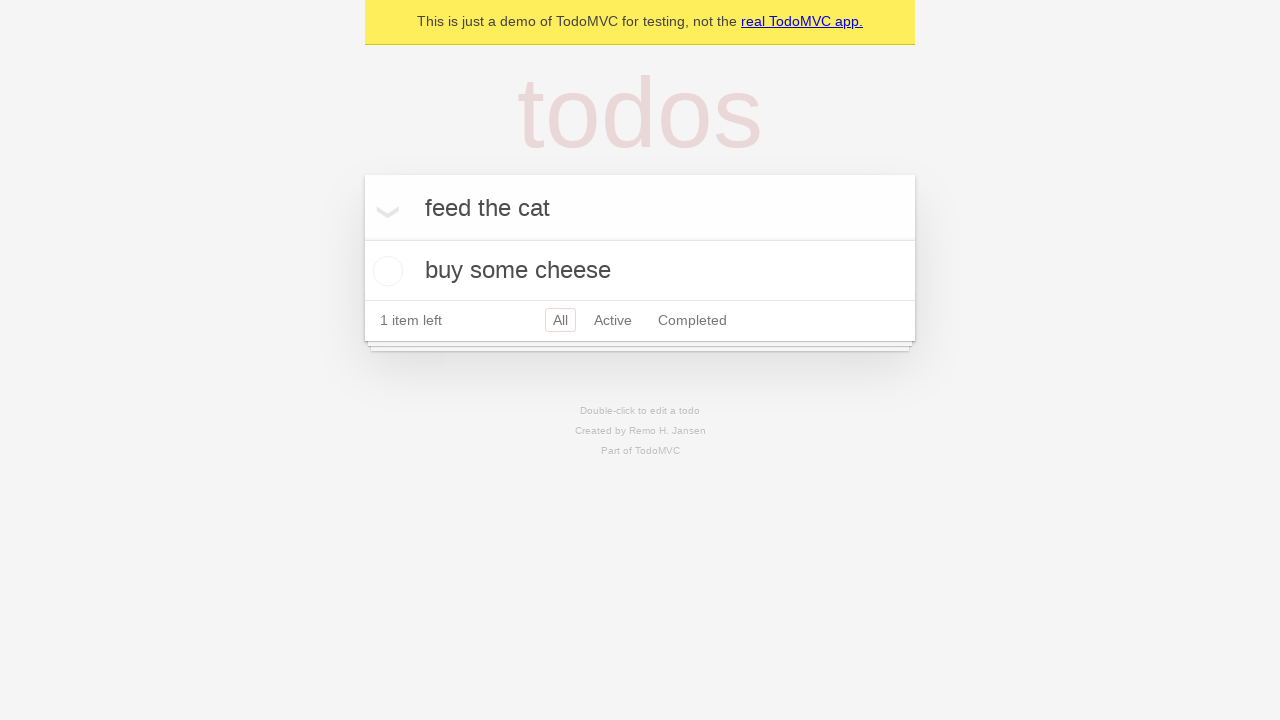

Pressed Enter to create todo item 'feed the cat' on internal:attr=[placeholder="What needs to be done?"i]
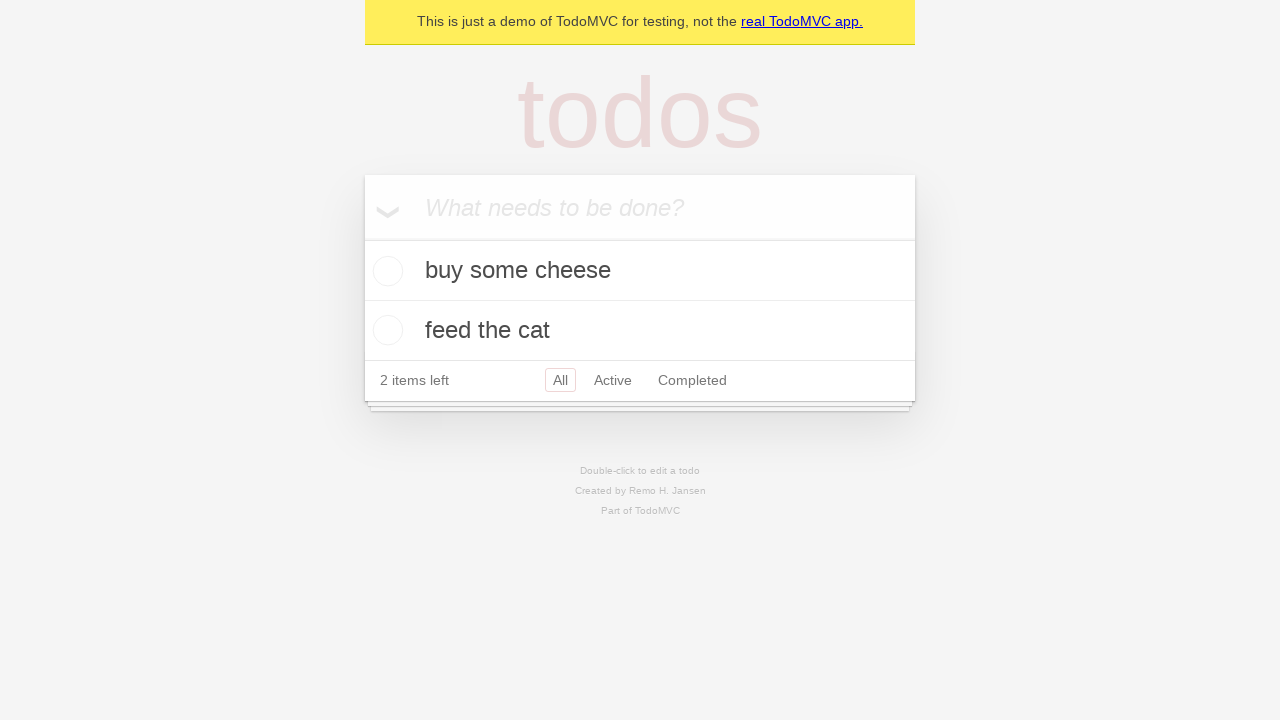

Filled input field with 'book a doctors appointment' on internal:attr=[placeholder="What needs to be done?"i]
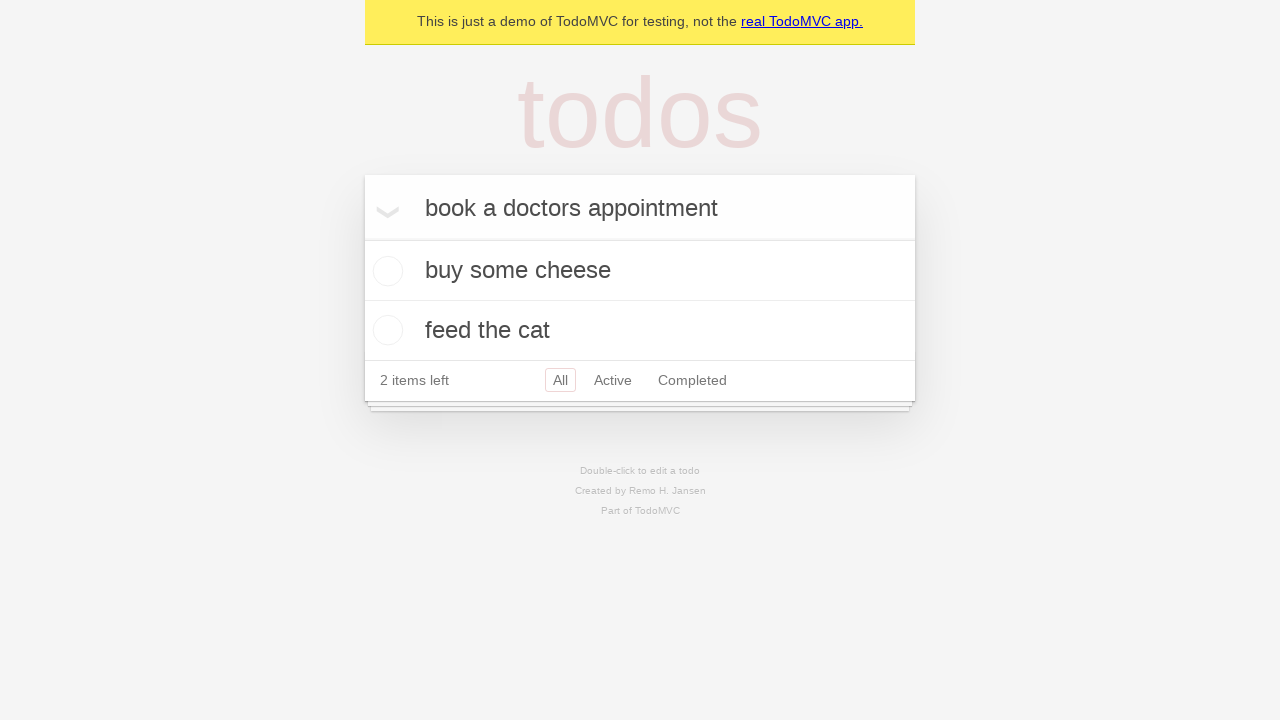

Pressed Enter to create todo item 'book a doctors appointment' on internal:attr=[placeholder="What needs to be done?"i]
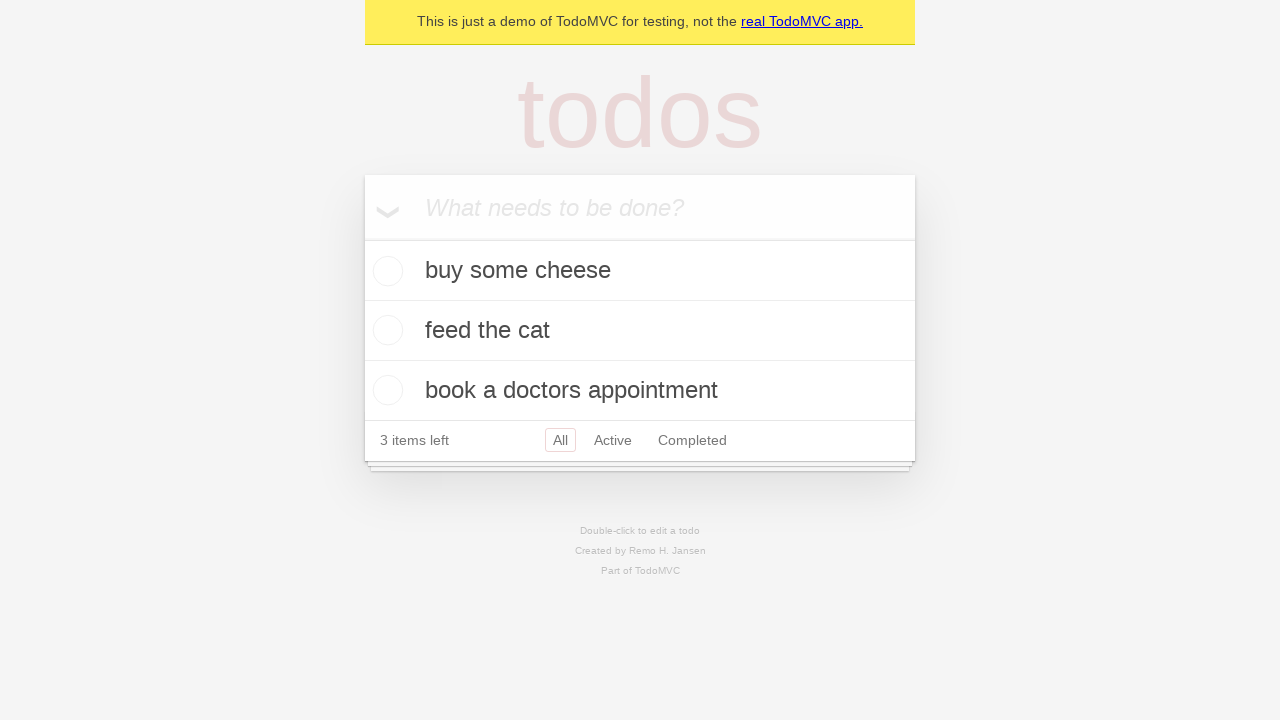

Clicked 'Mark all as complete' checkbox at (362, 238) on internal:label="Mark all as complete"i
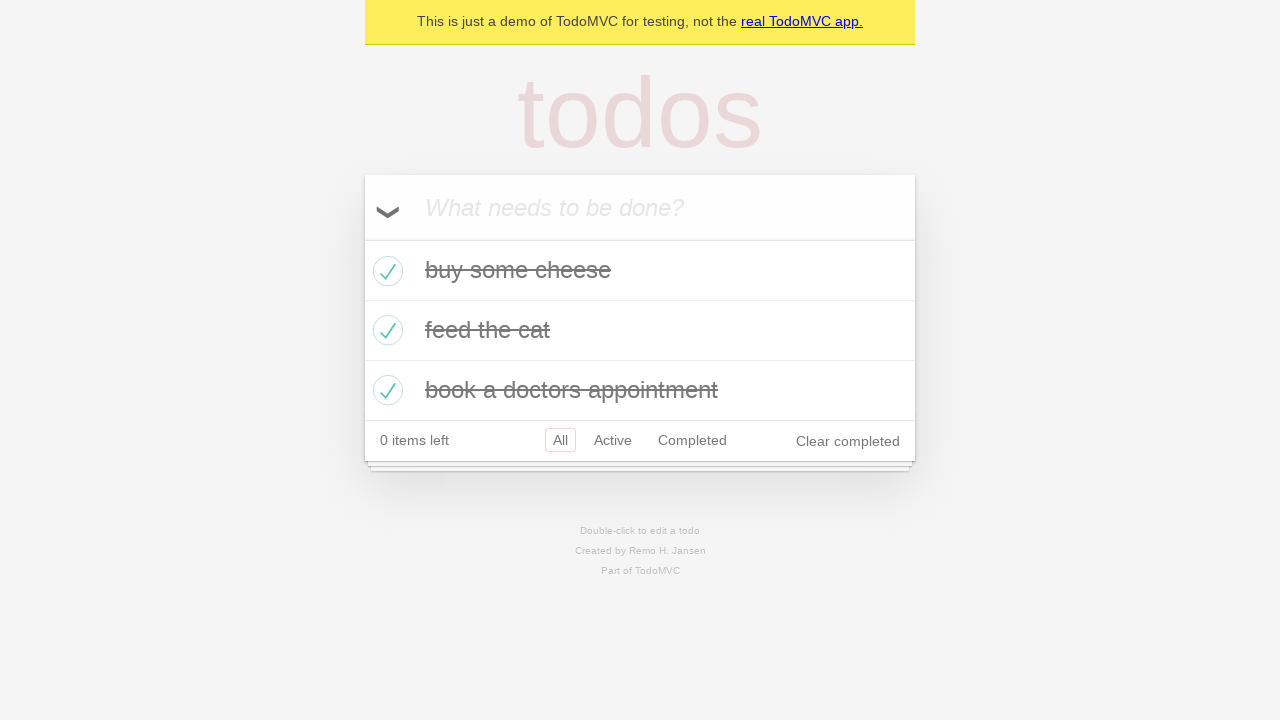

Verified that all todo items are marked as completed
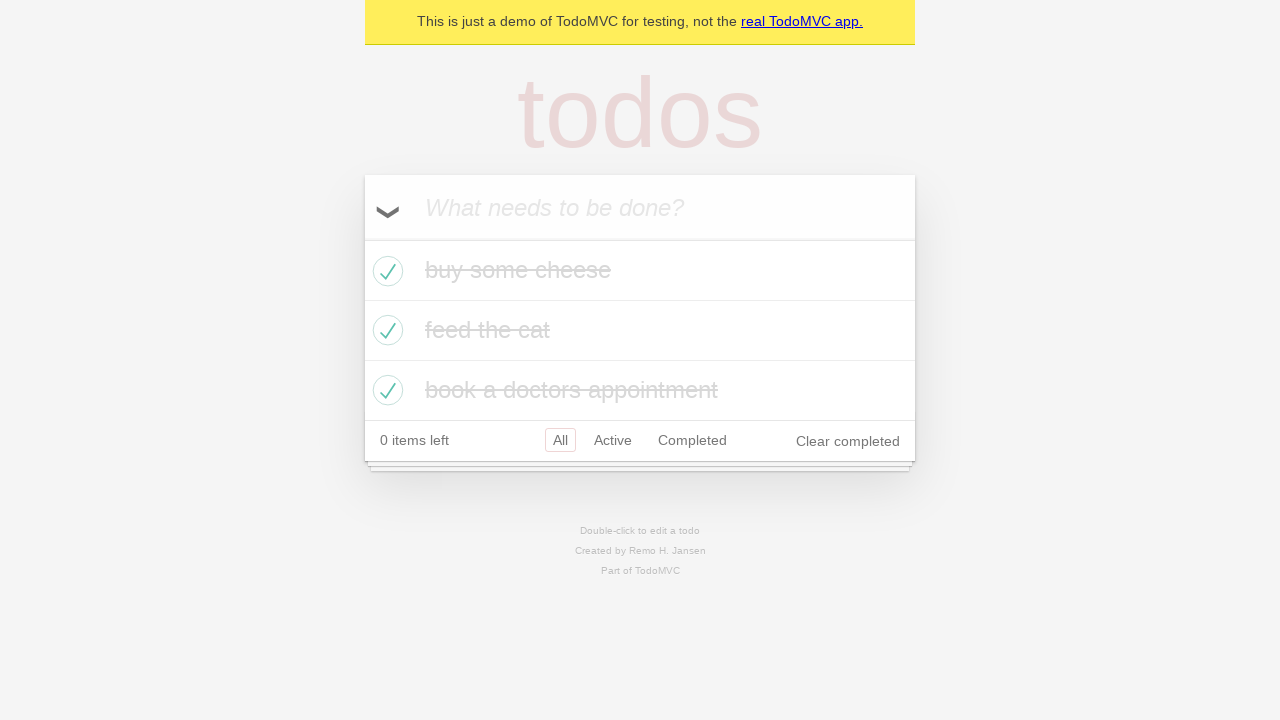

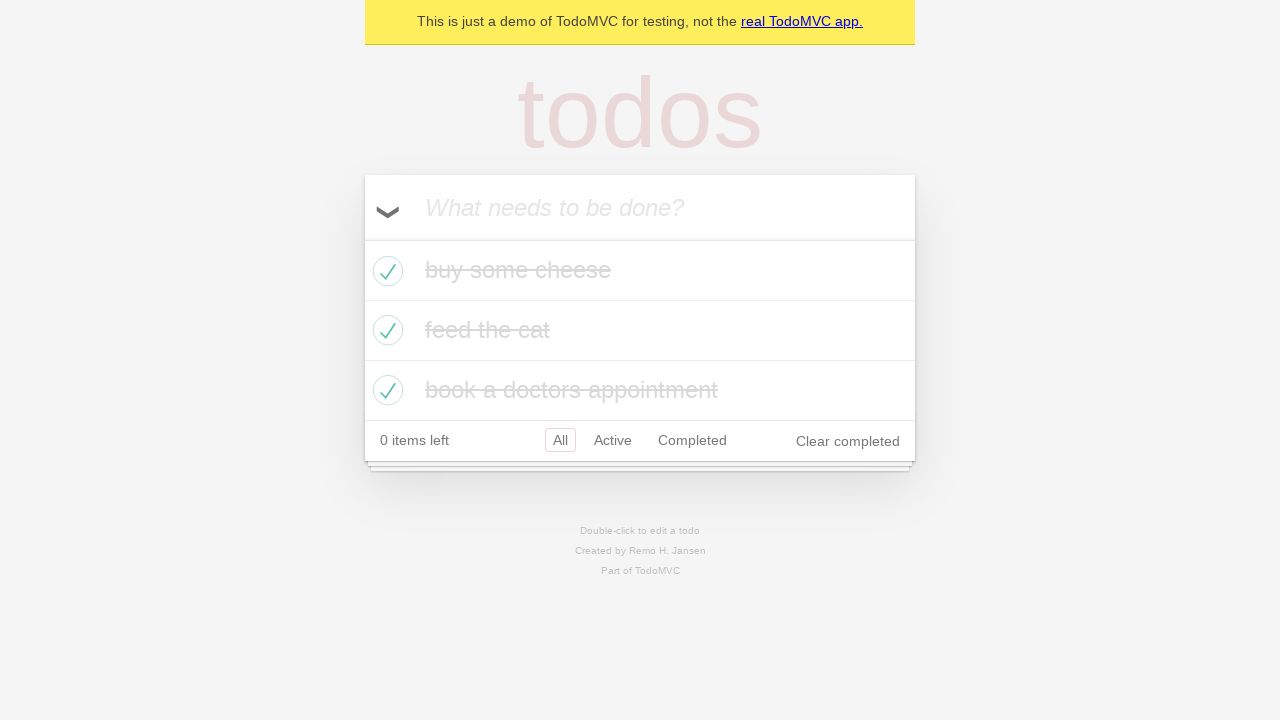